Tests hover functionality by hovering over the first figure and verifying caption text appears

Starting URL: https://the-internet.herokuapp.com/hovers

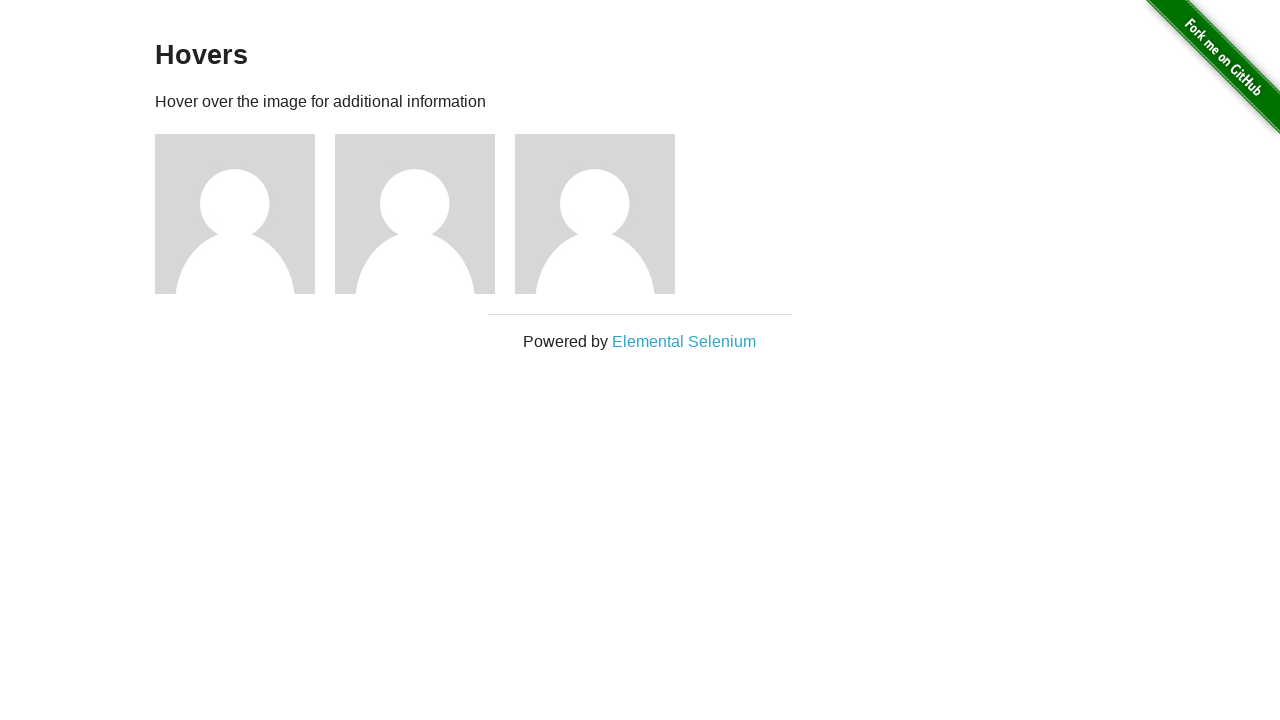

Hovered over the first figure element at (245, 214) on .figure >> nth=0
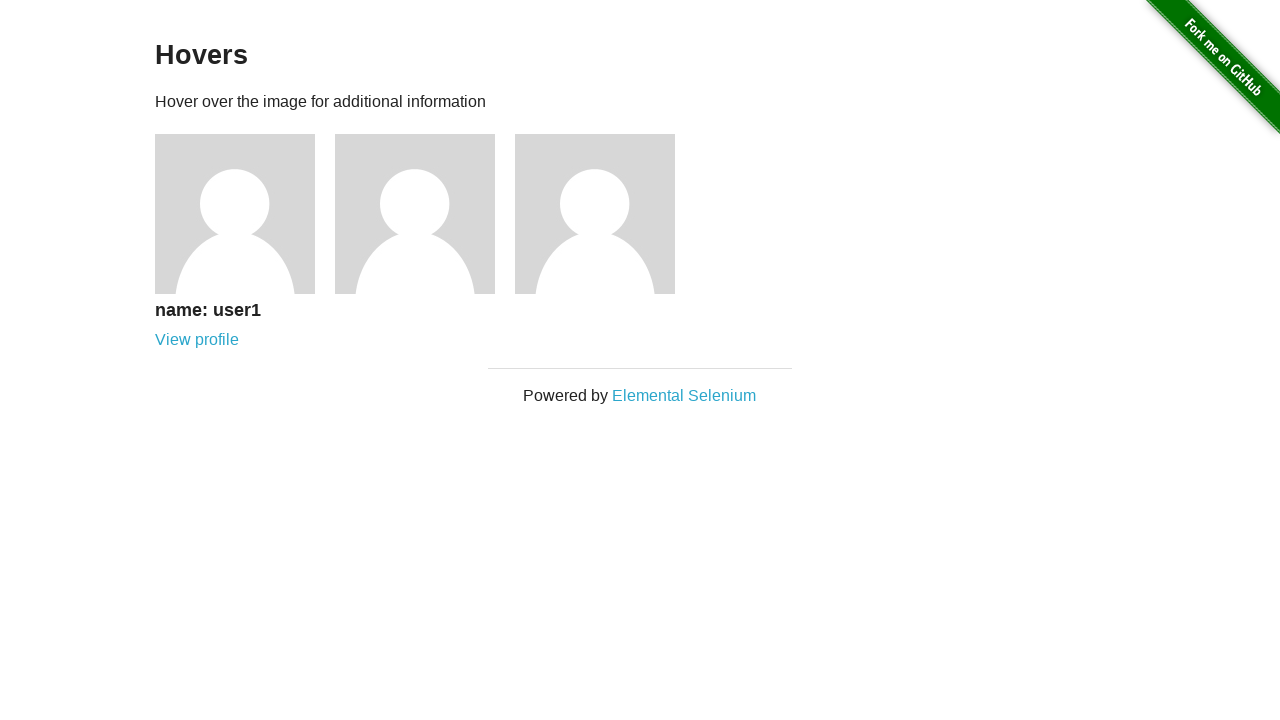

Located the first figcaption element
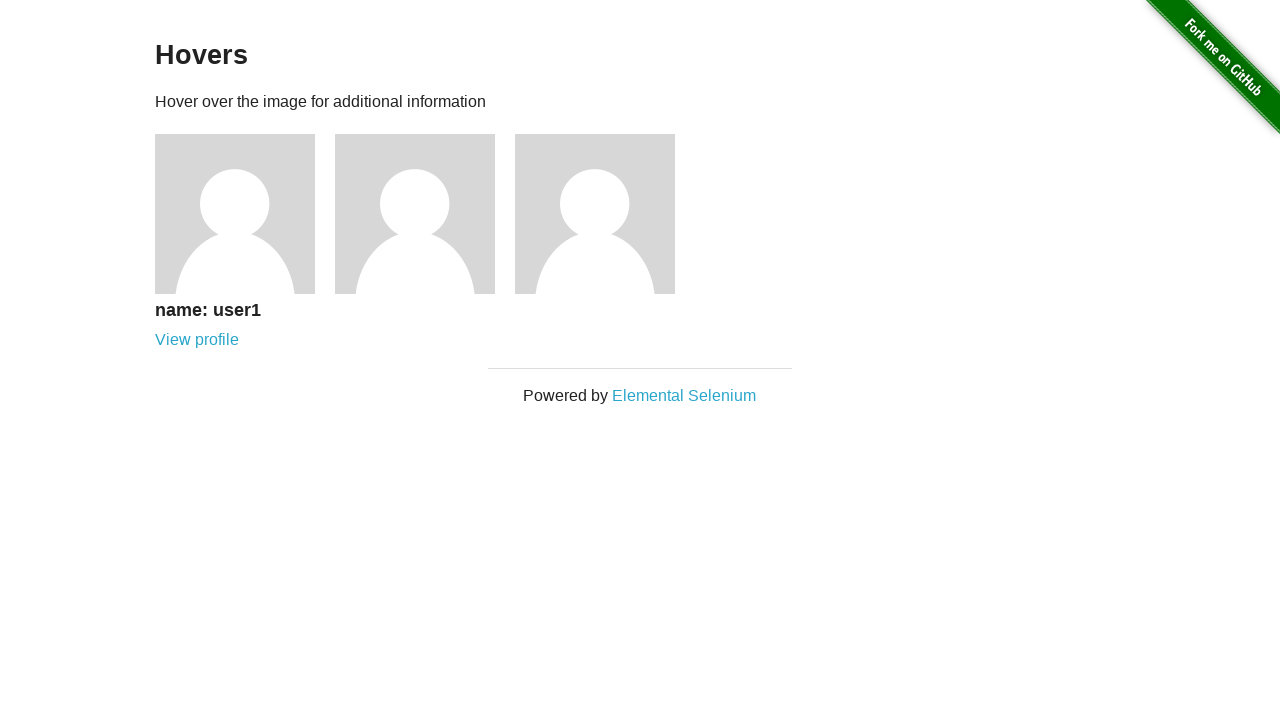

Waited for figcaption to become visible
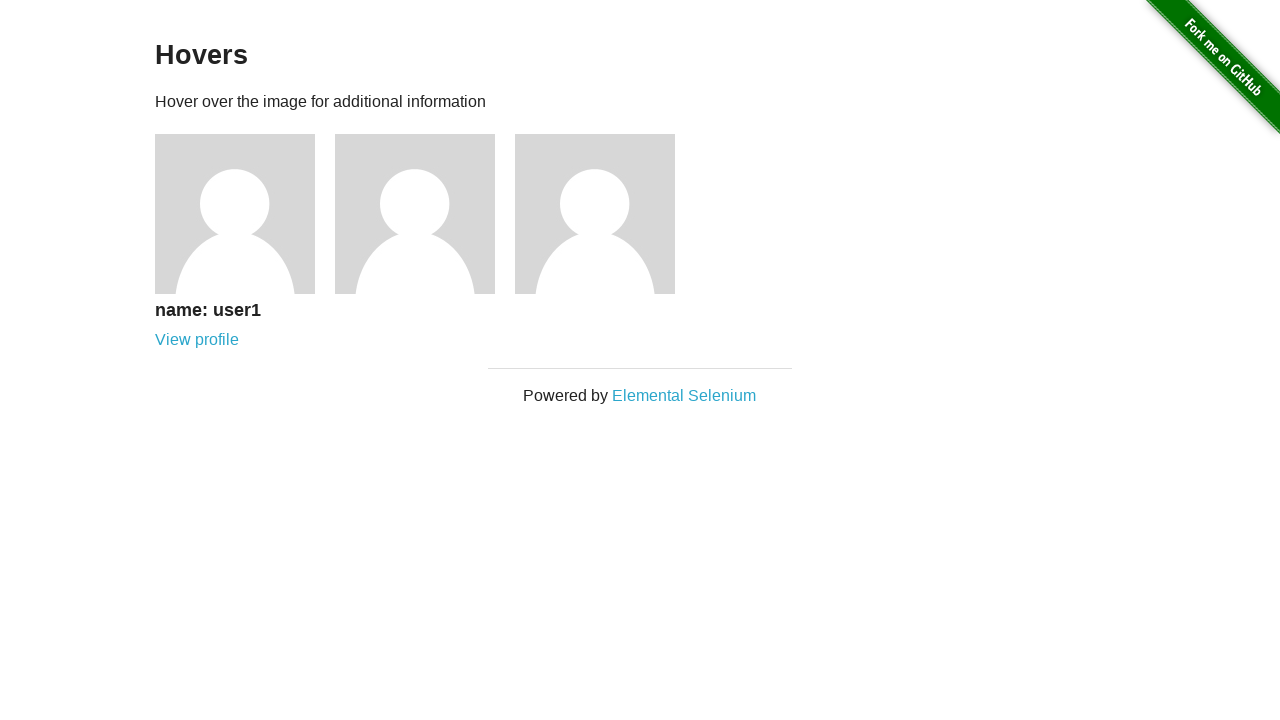

Verified caption text contains 'name: user1'
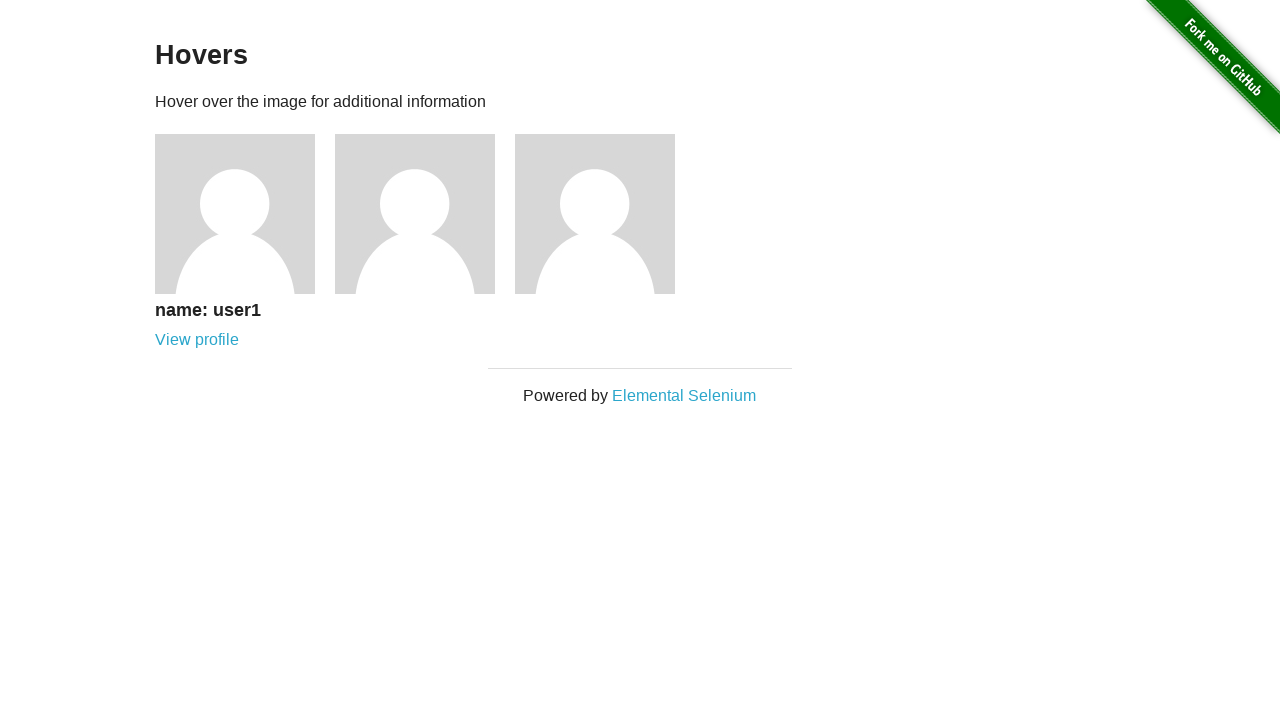

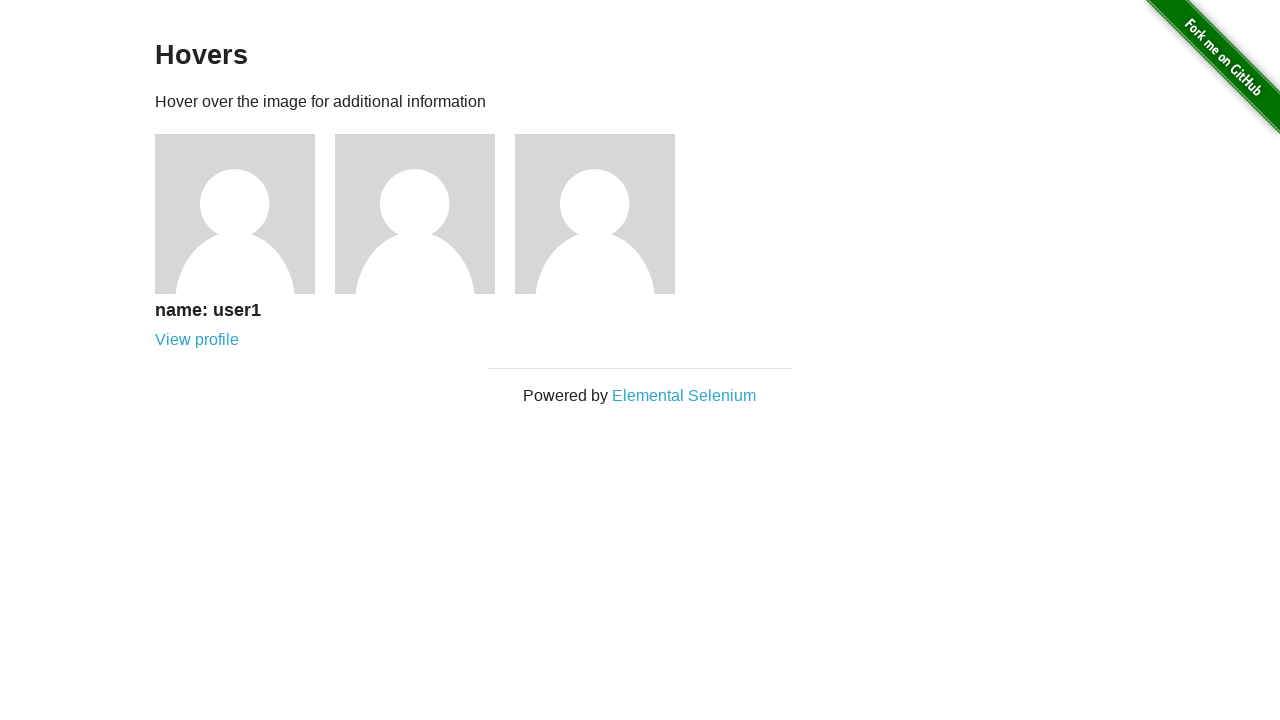